Navigates to the Ion Orchard dining page and iterates through pagination by clicking next page buttons until all pages have been viewed.

Starting URL: https://www.ionorchard.com/en/dine.html?category=Casual%20Dining%20and%20Takeaways

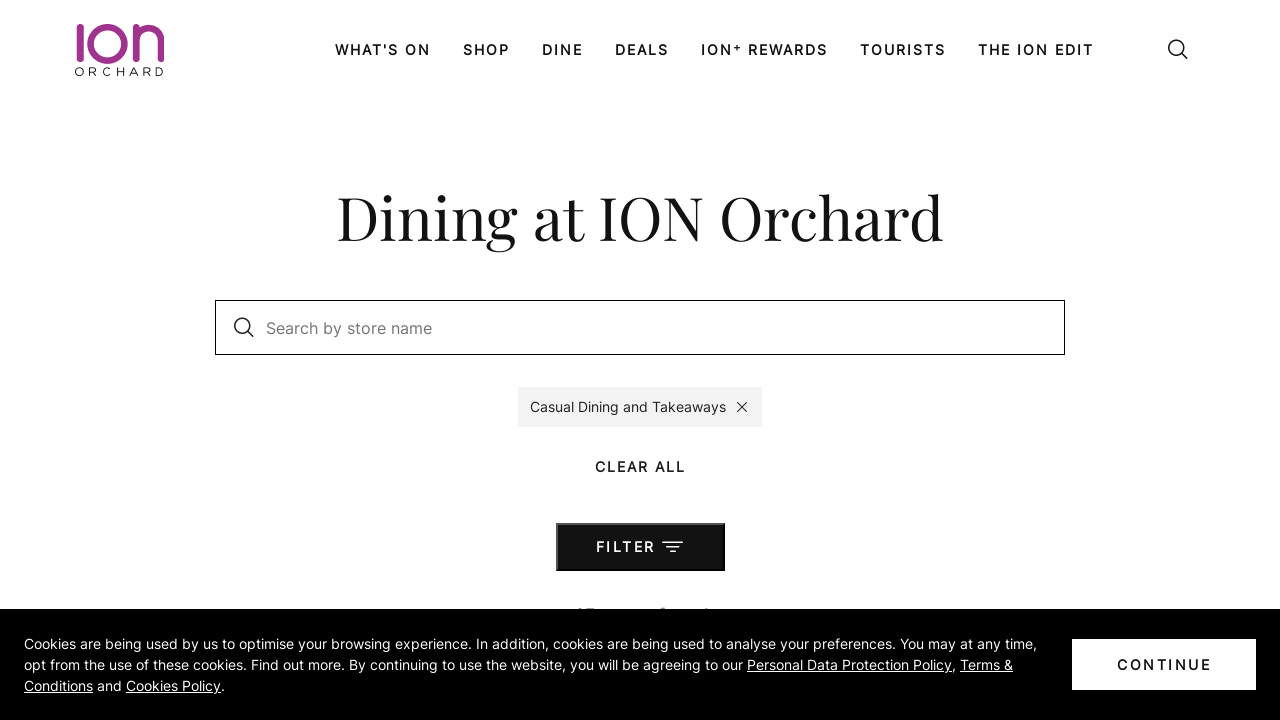

Waited for dining listings to load
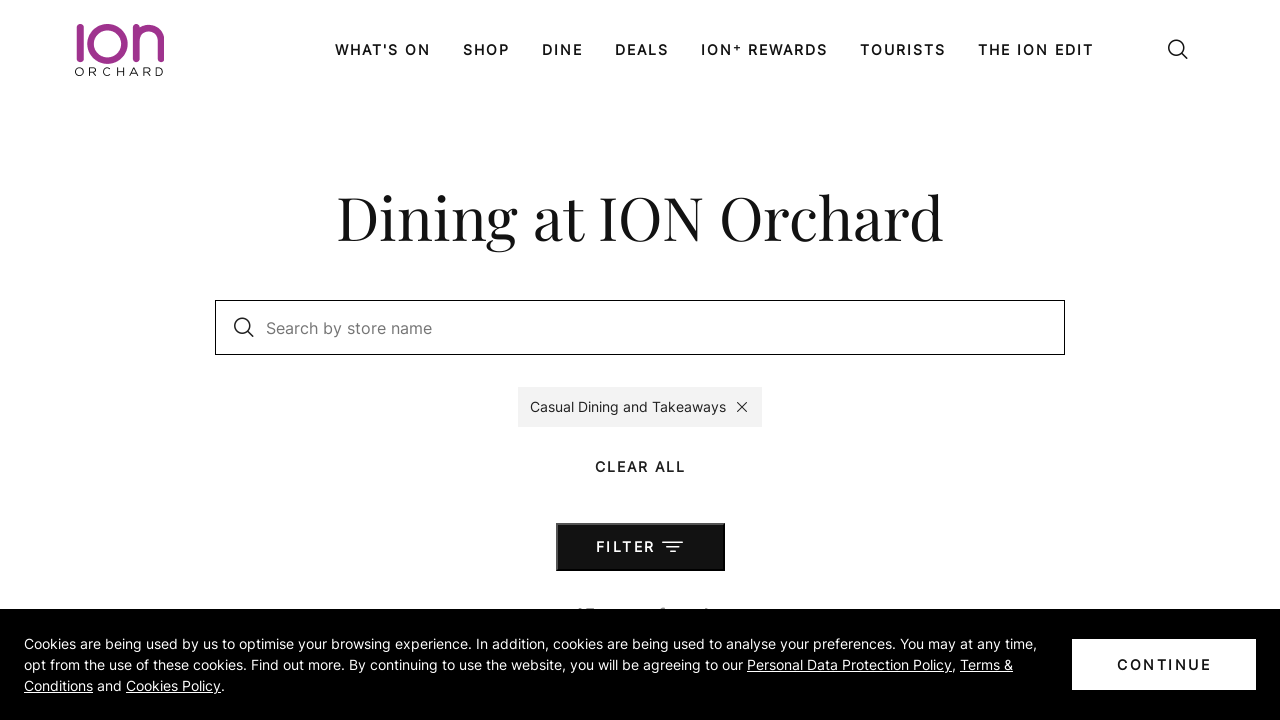

Currently viewing page 1
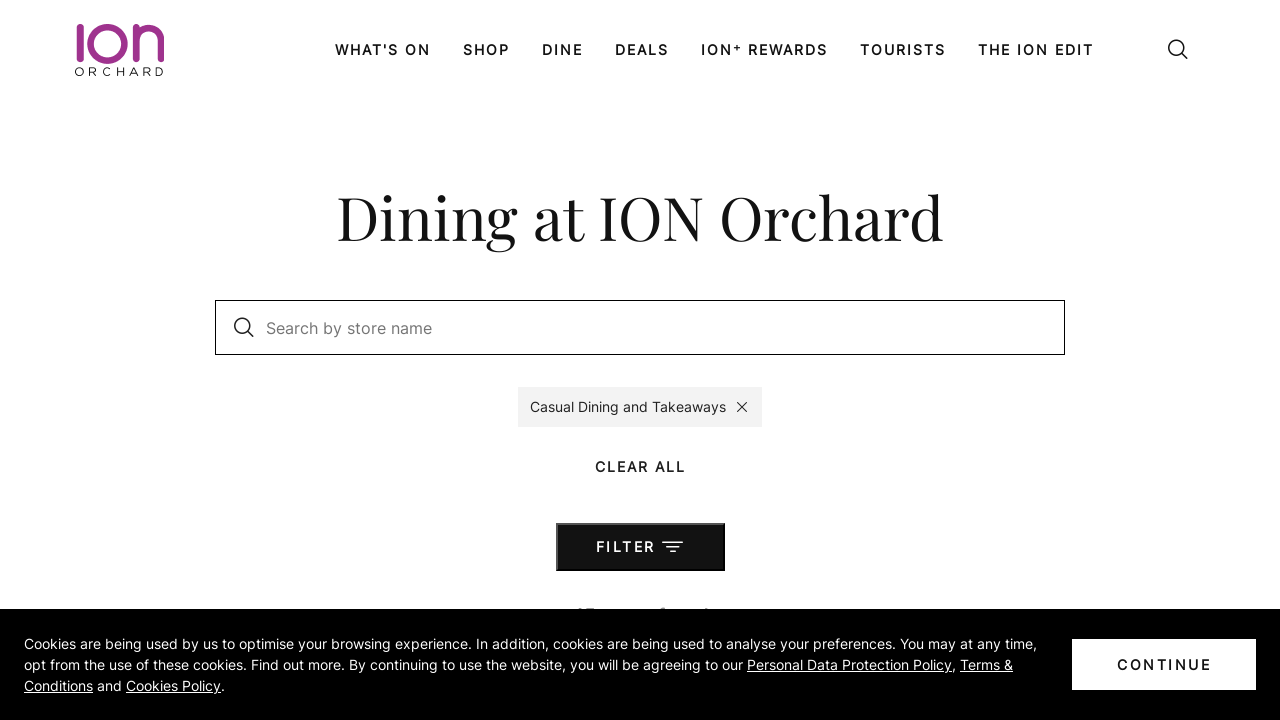

Searched for next page button in pagination
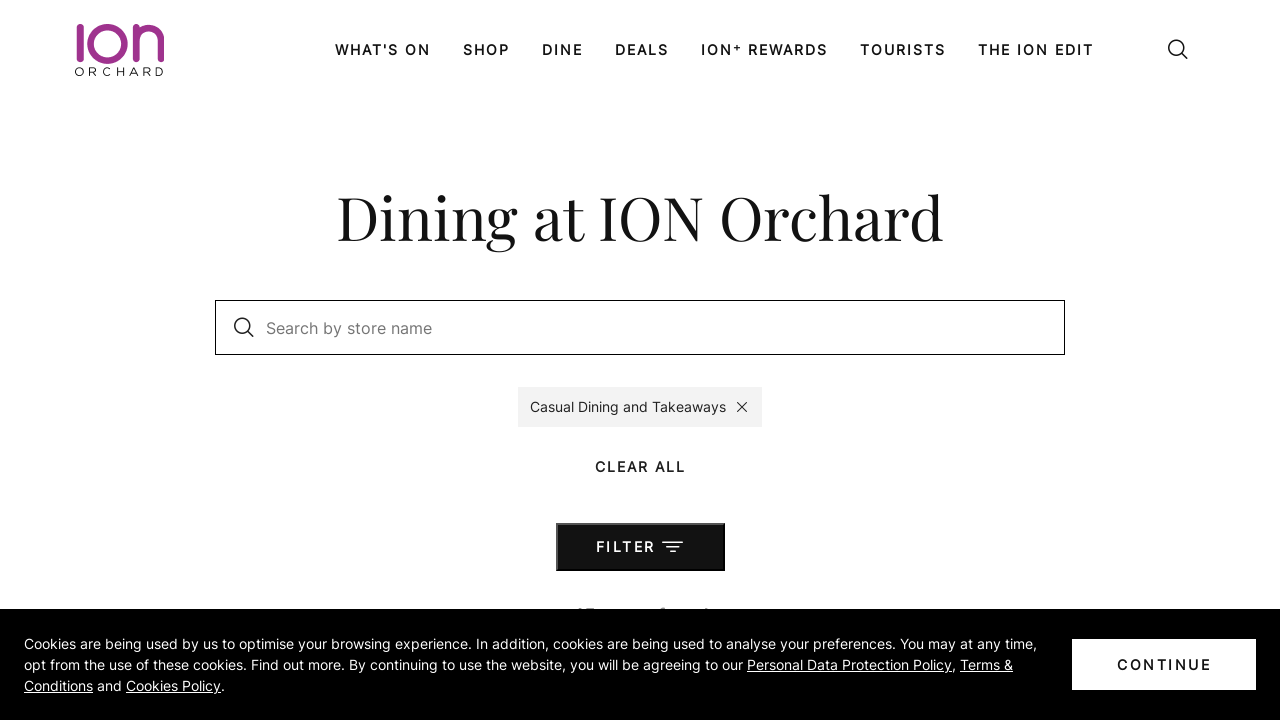

Clicked next page button to navigate to page 2
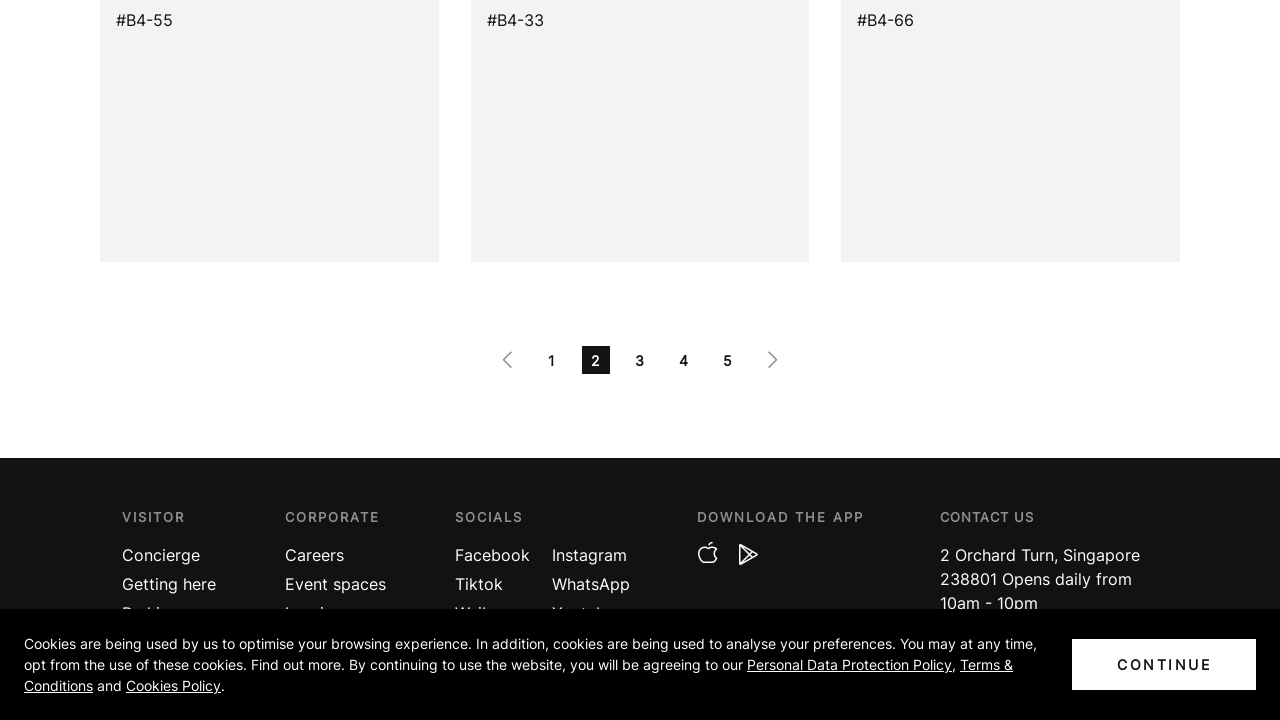

Waited for new page listings to load
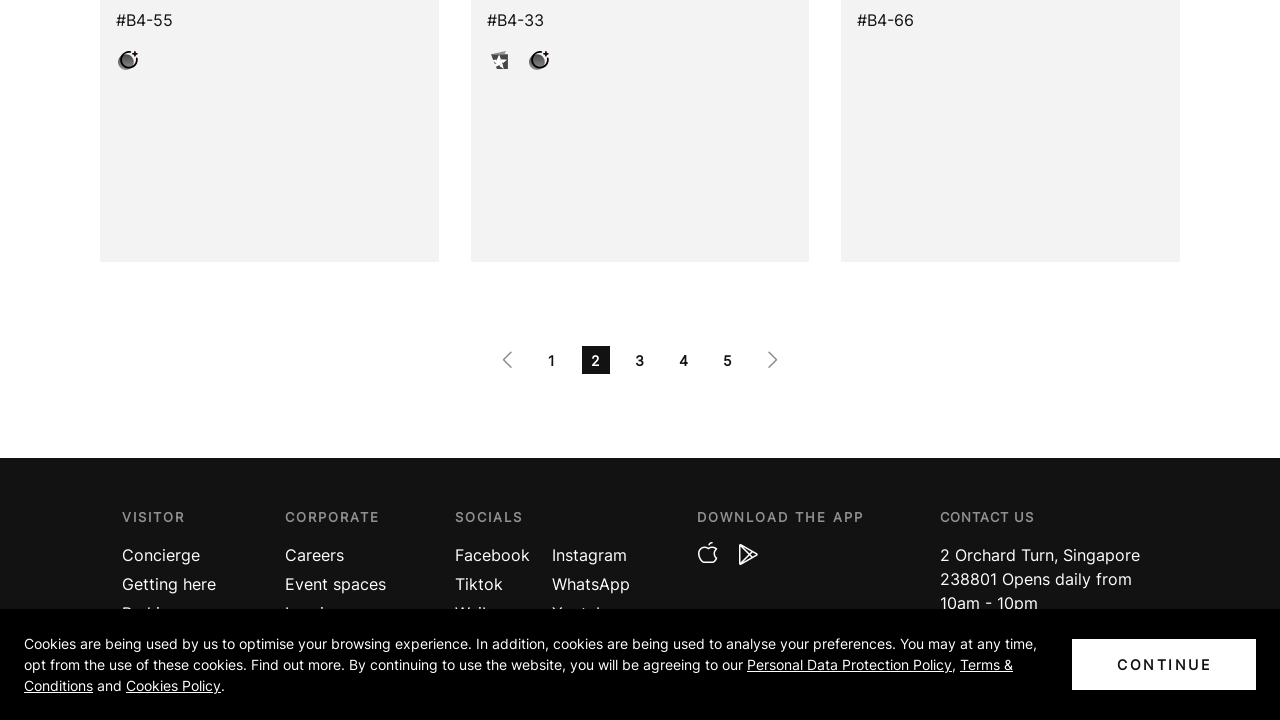

Currently viewing page 2
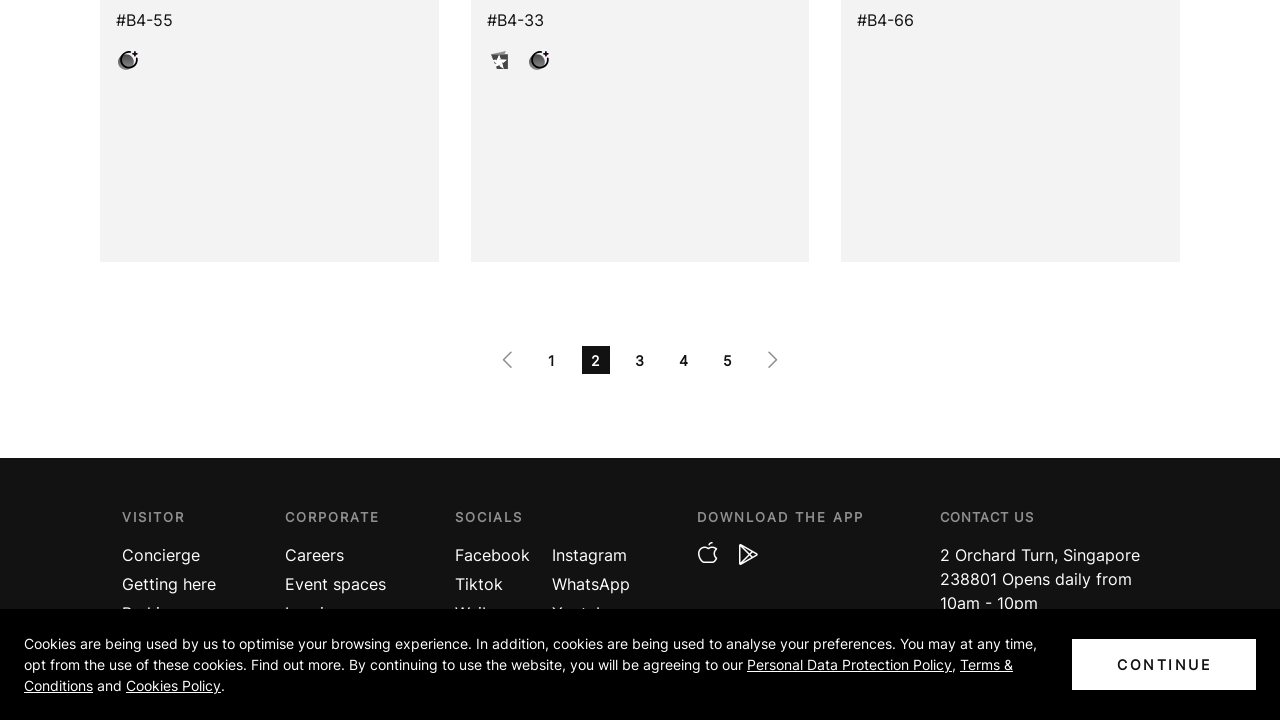

Searched for next page button in pagination
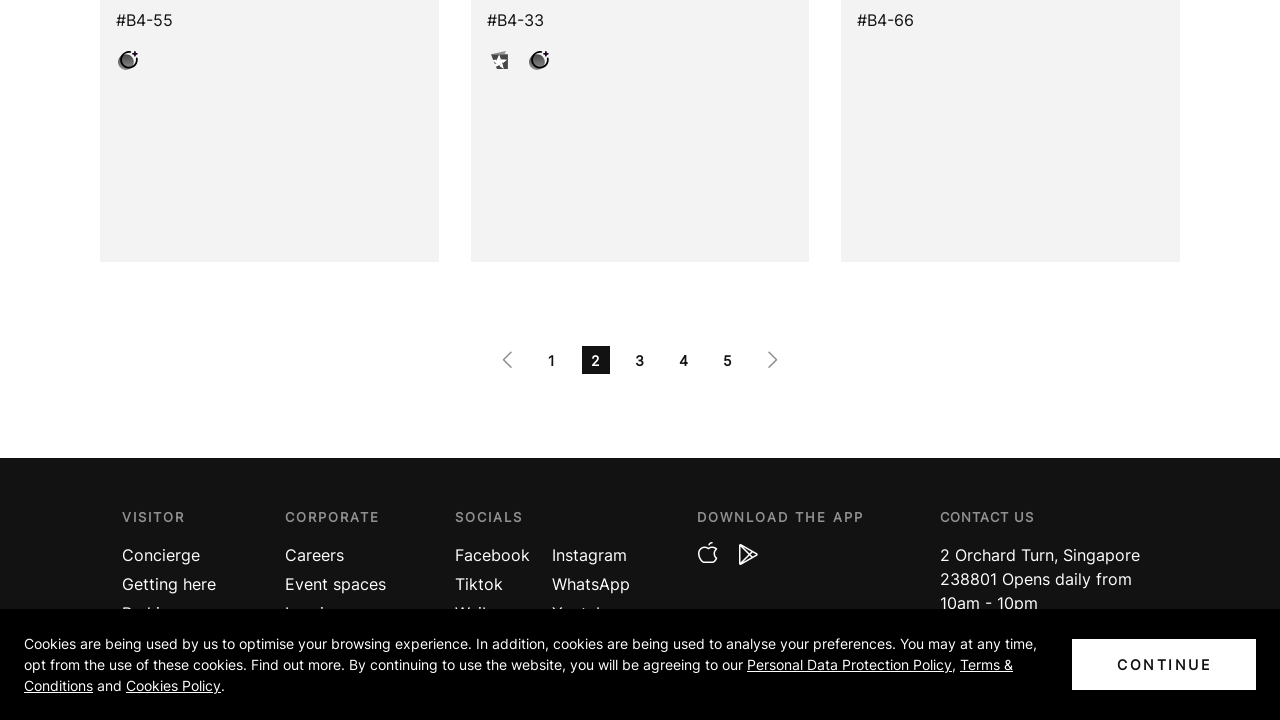

Clicked next page button to navigate to page 3
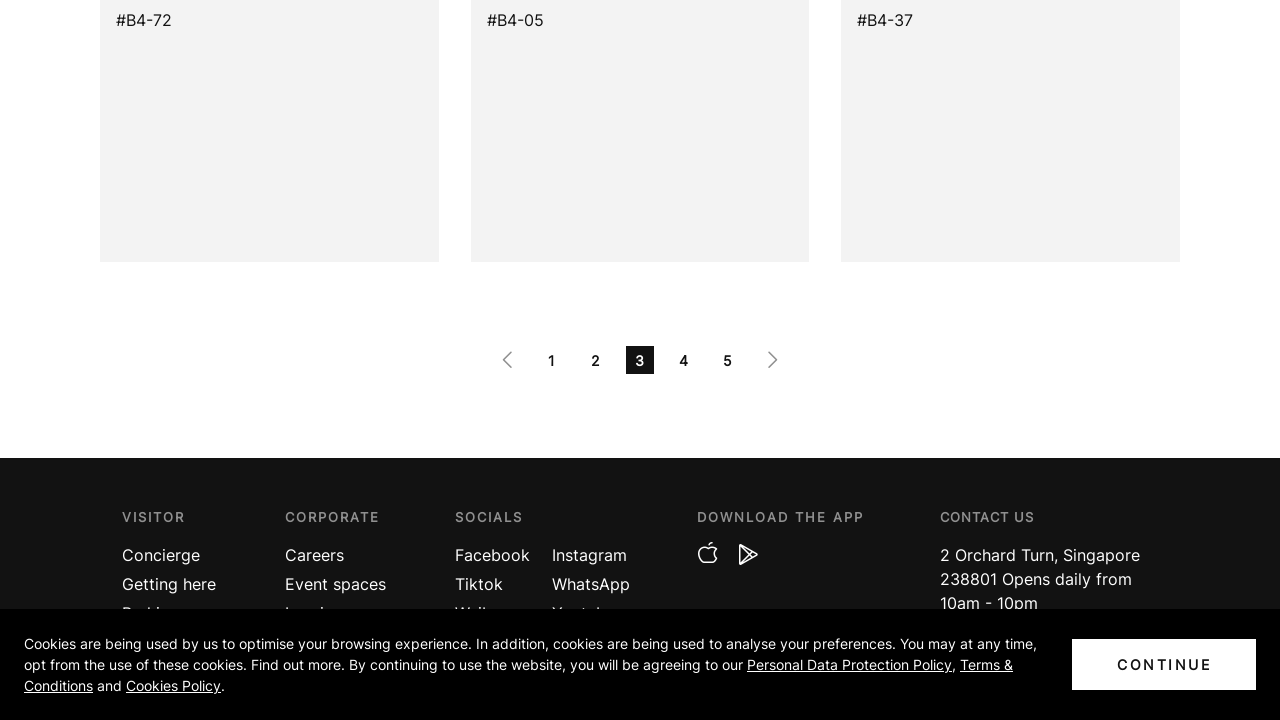

Waited for new page listings to load
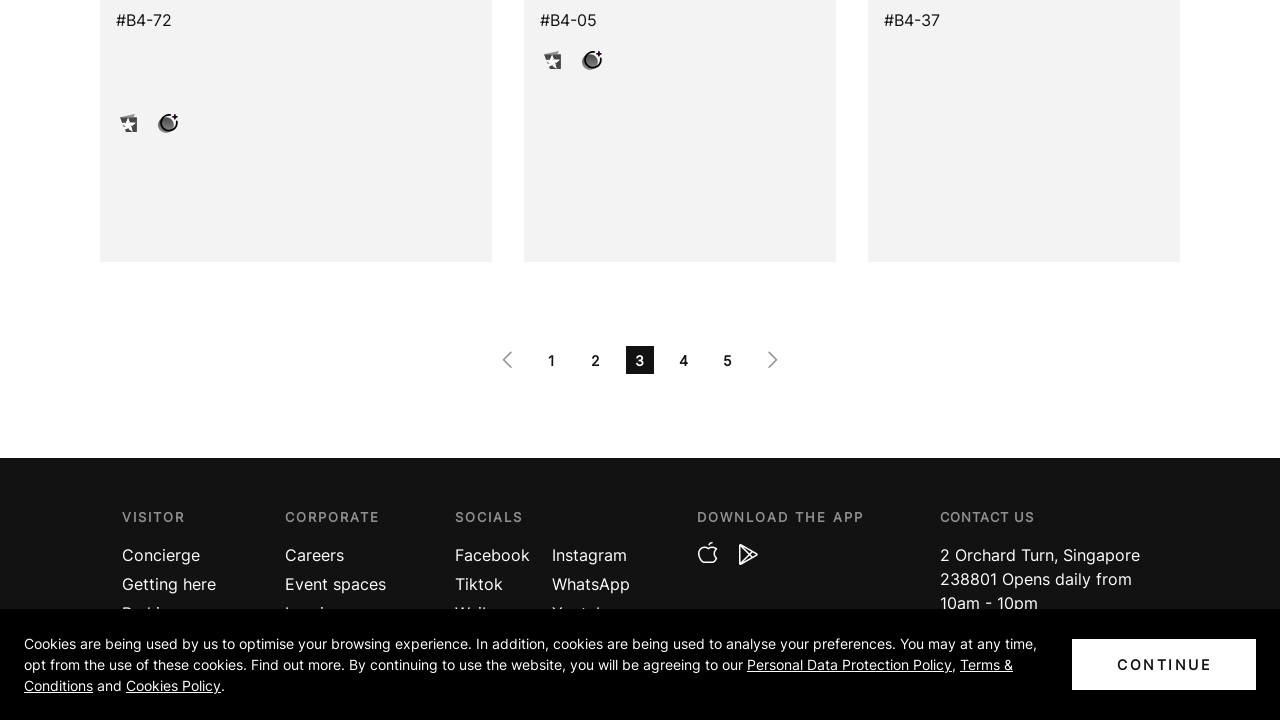

Currently viewing page 3
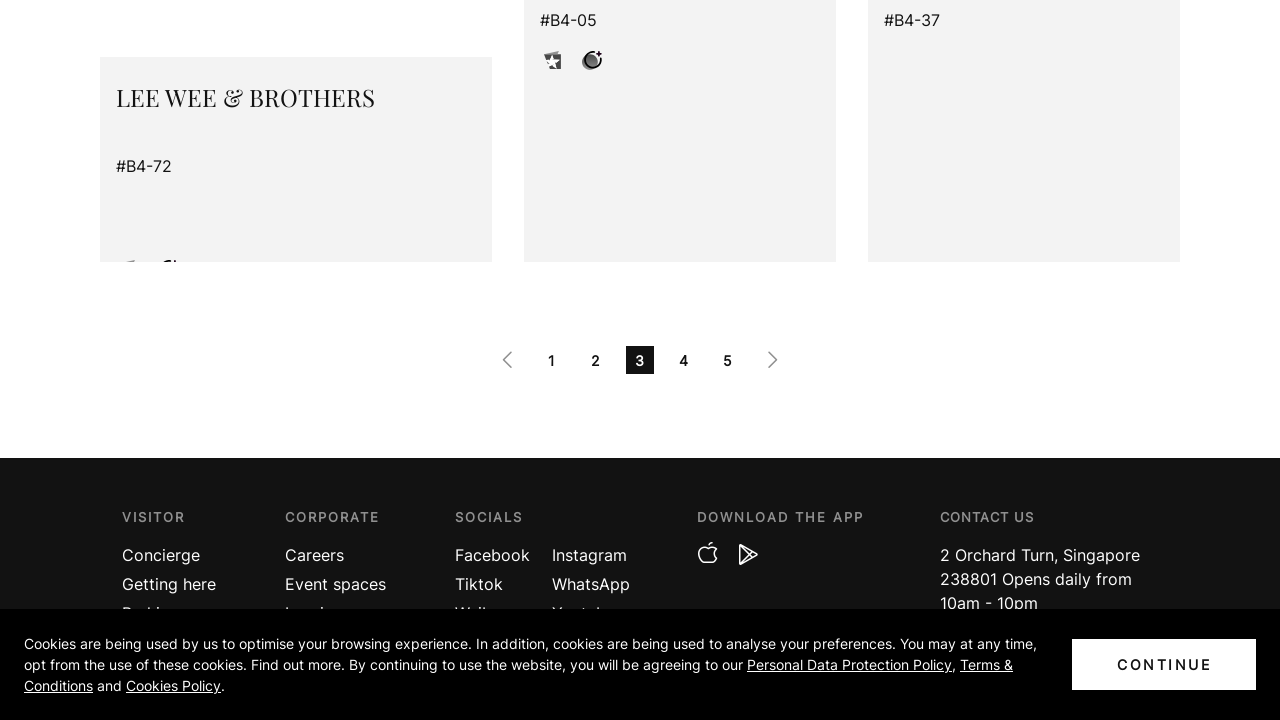

Searched for next page button in pagination
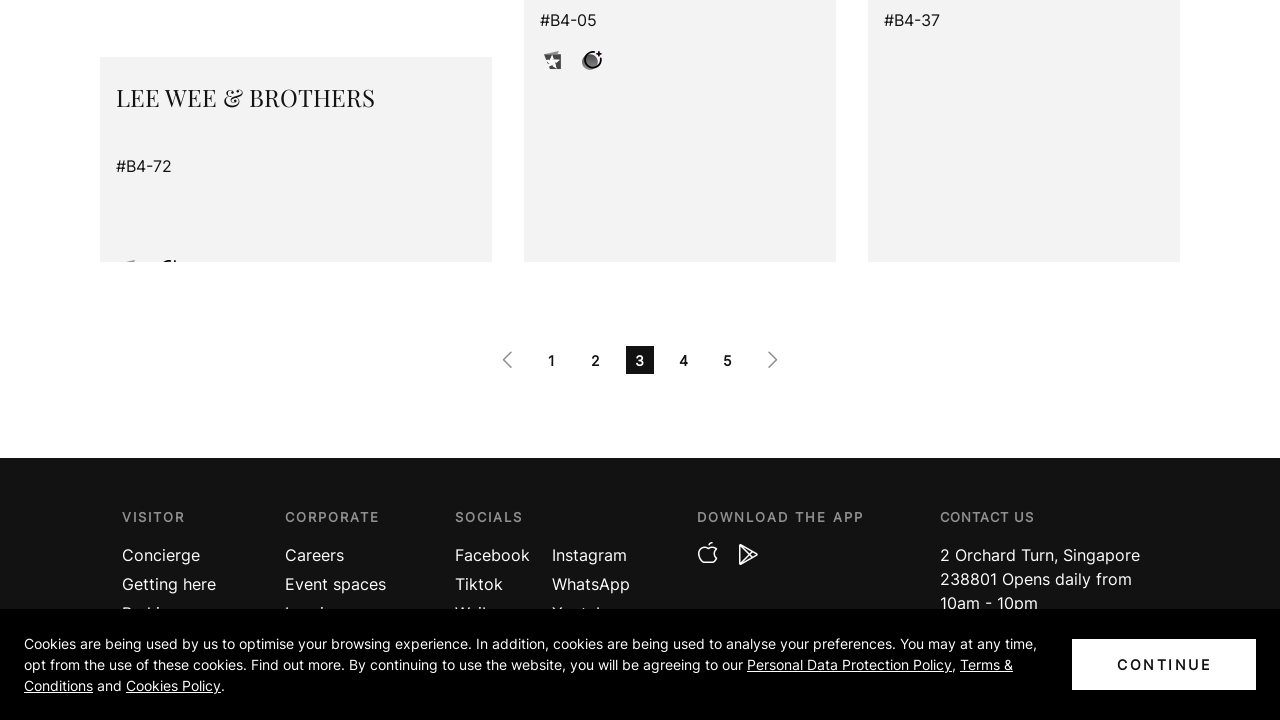

Clicked next page button to navigate to page 4
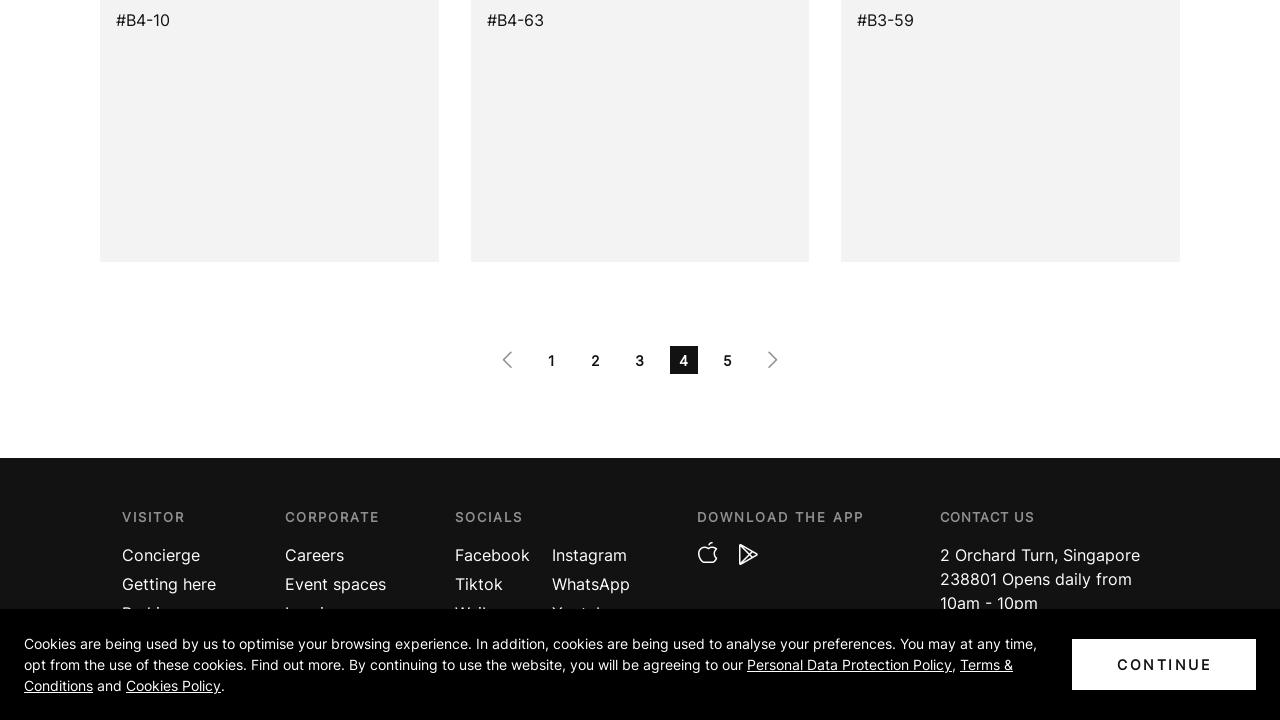

Waited for new page listings to load
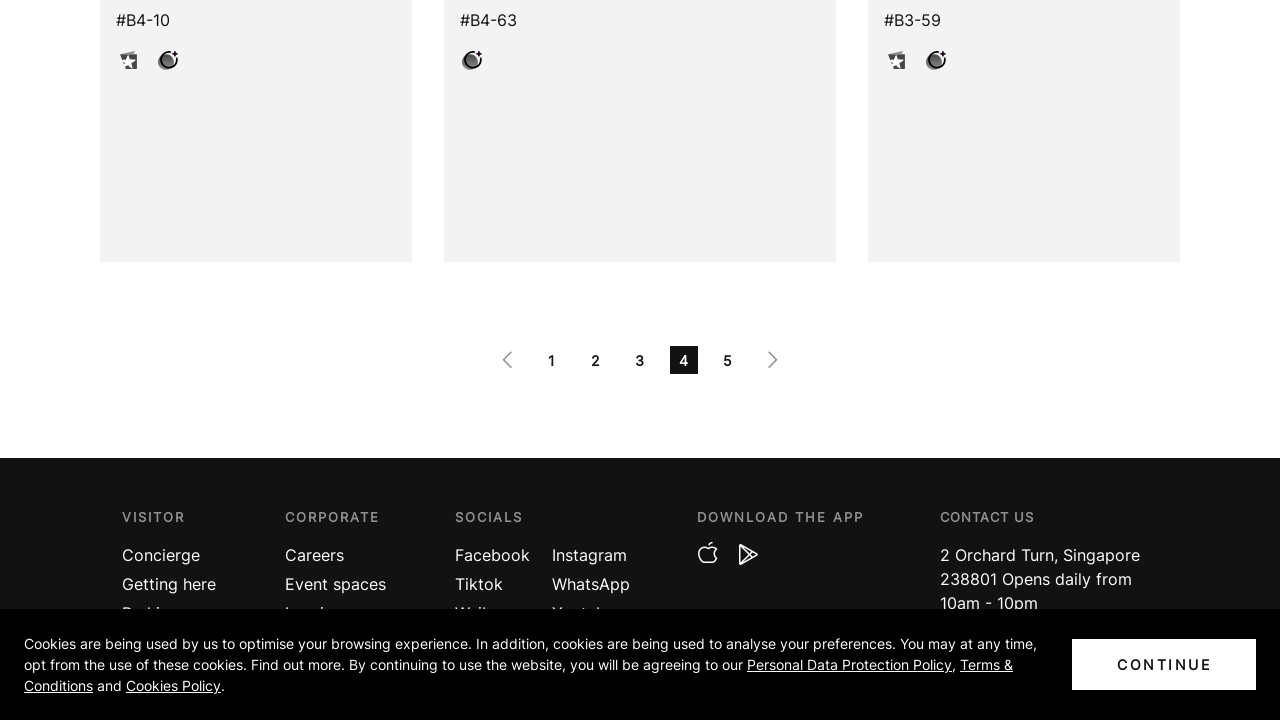

Currently viewing page 4
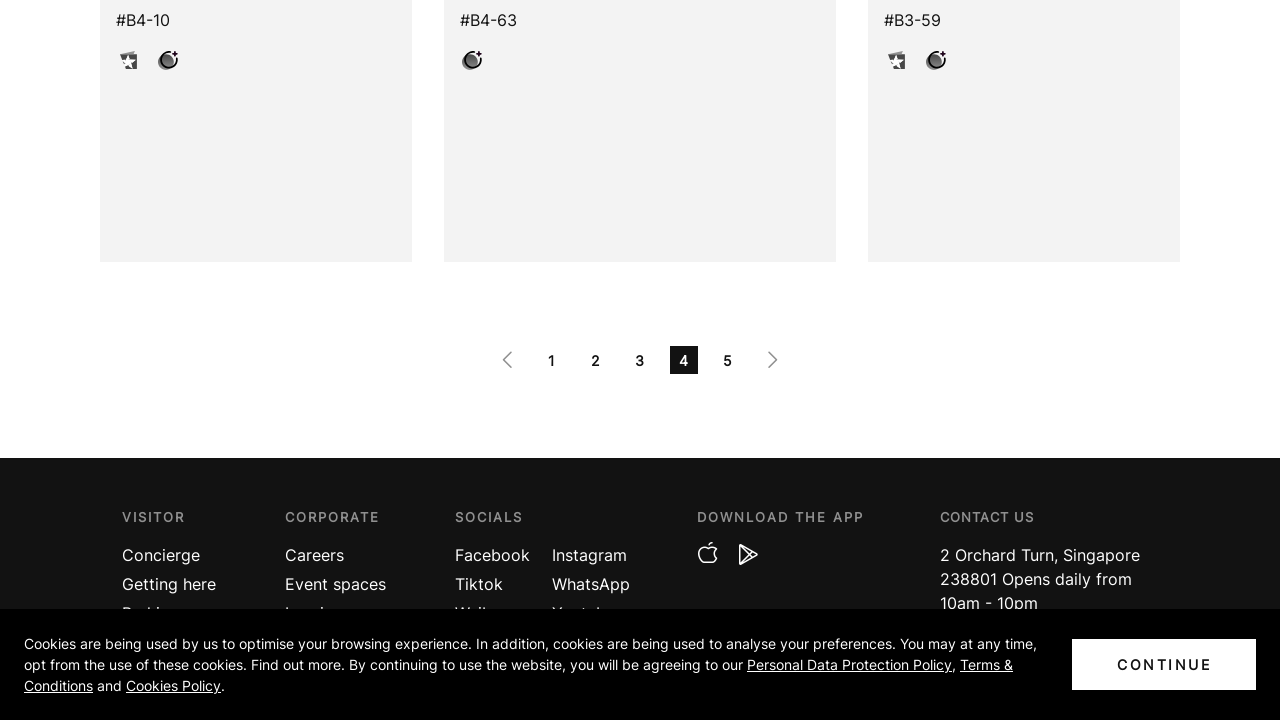

Searched for next page button in pagination
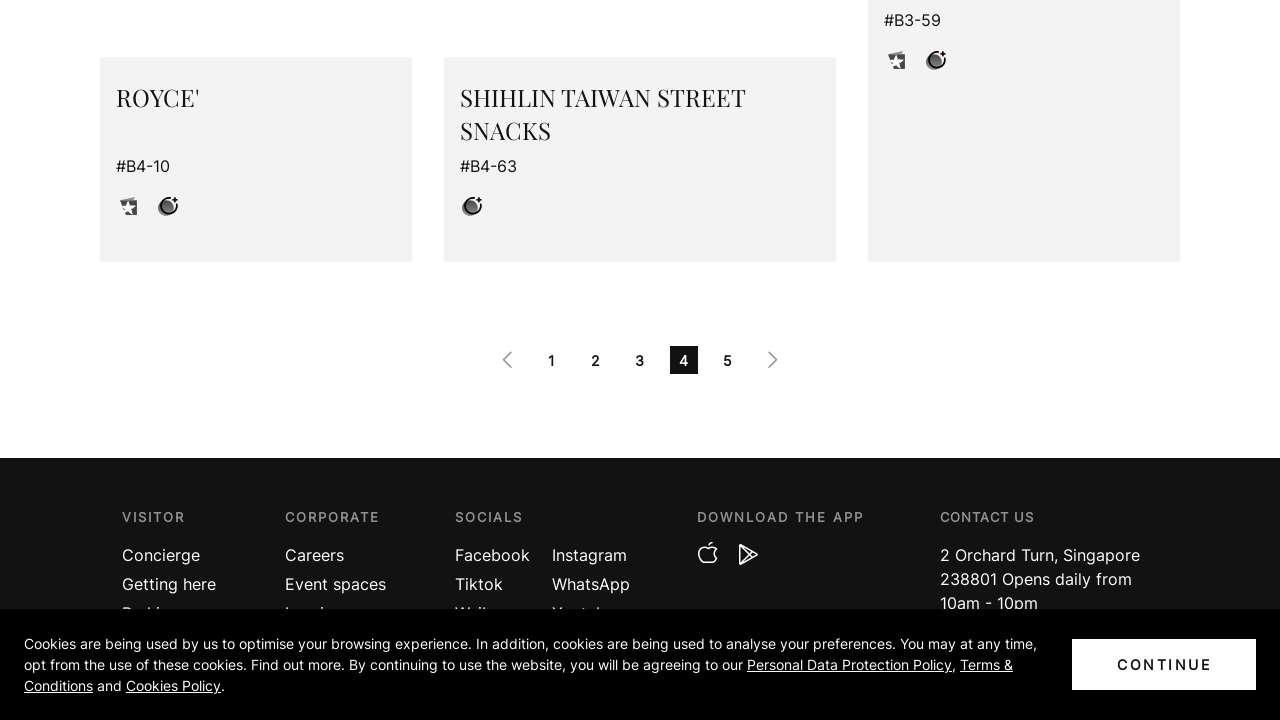

Clicked next page button to navigate to page 5
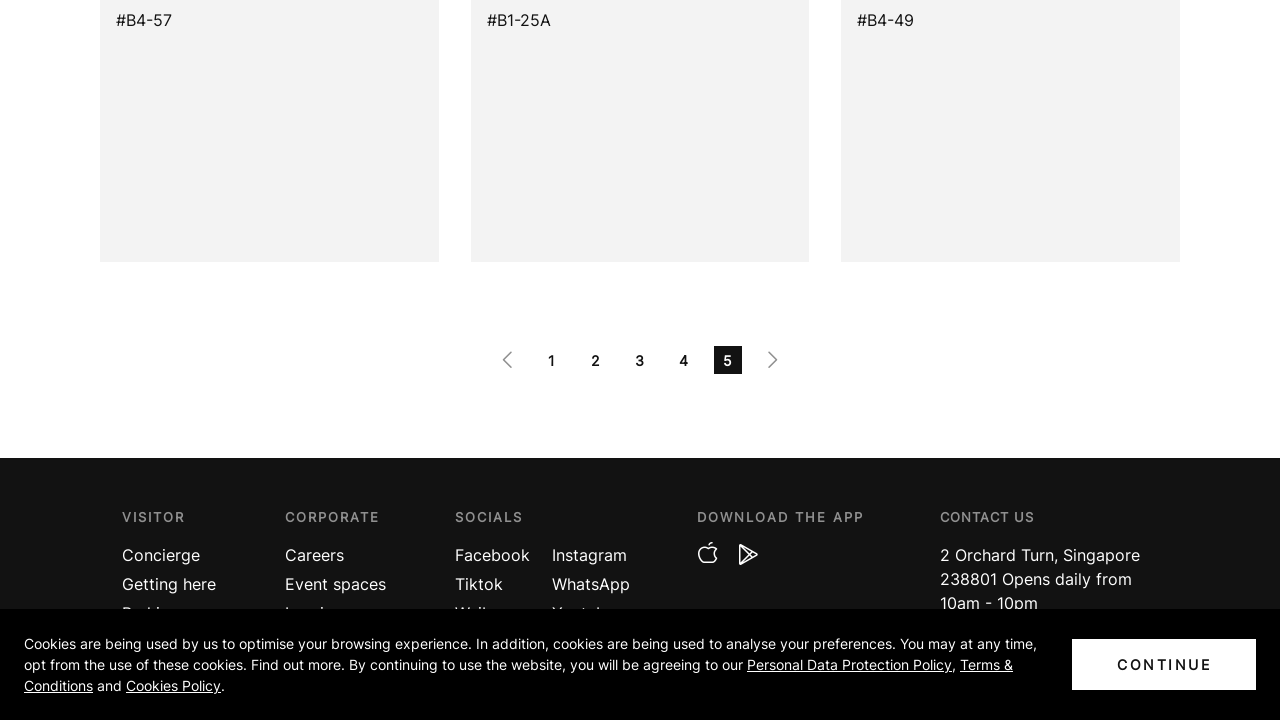

Waited for new page listings to load
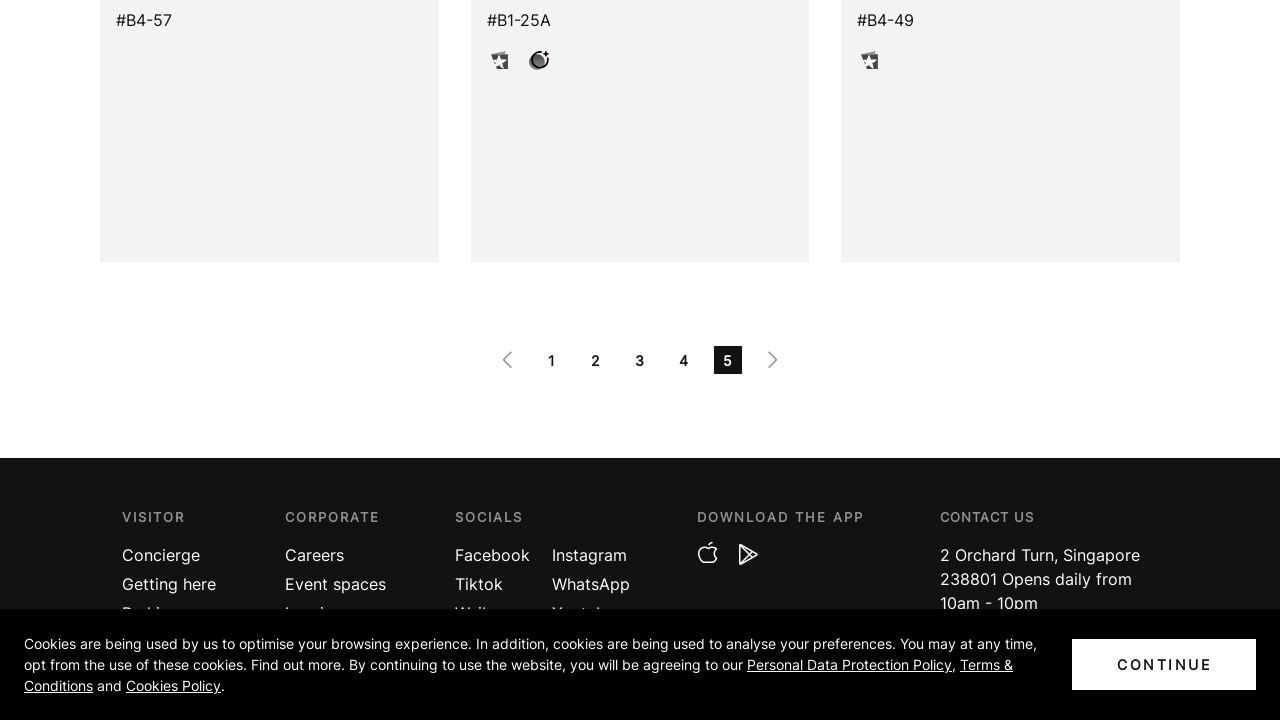

Currently viewing page 5
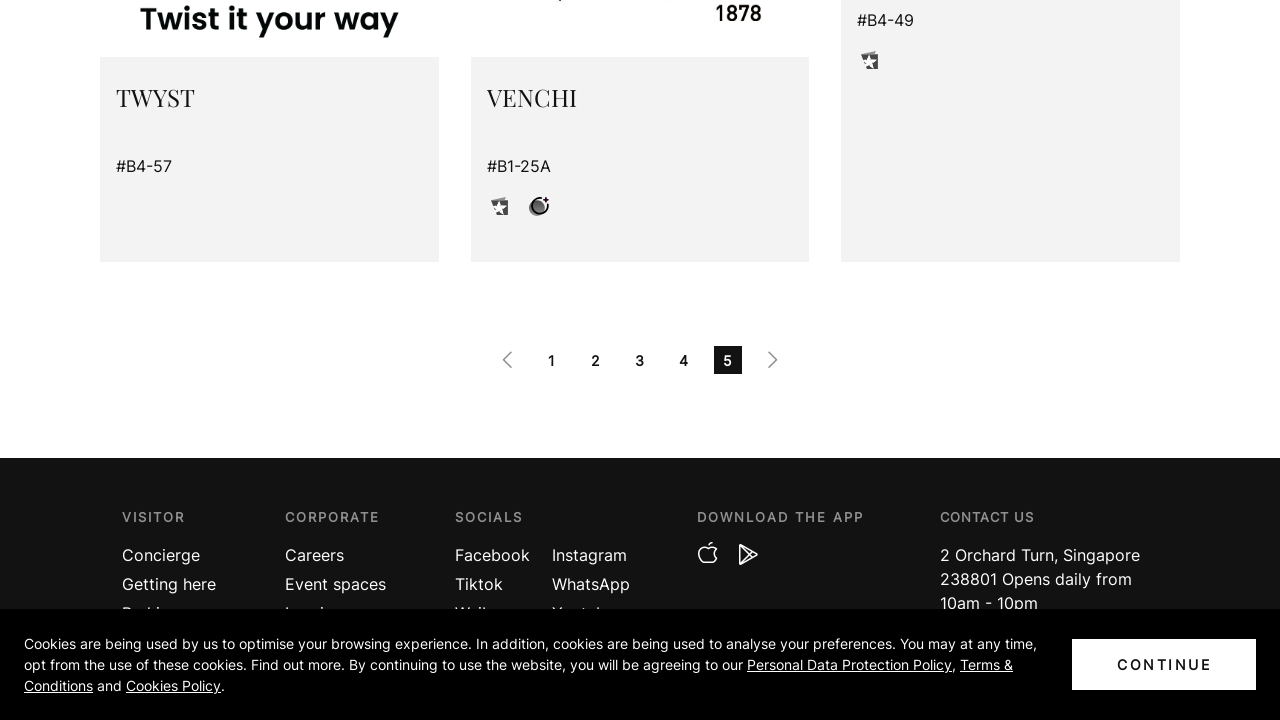

Searched for next page button in pagination
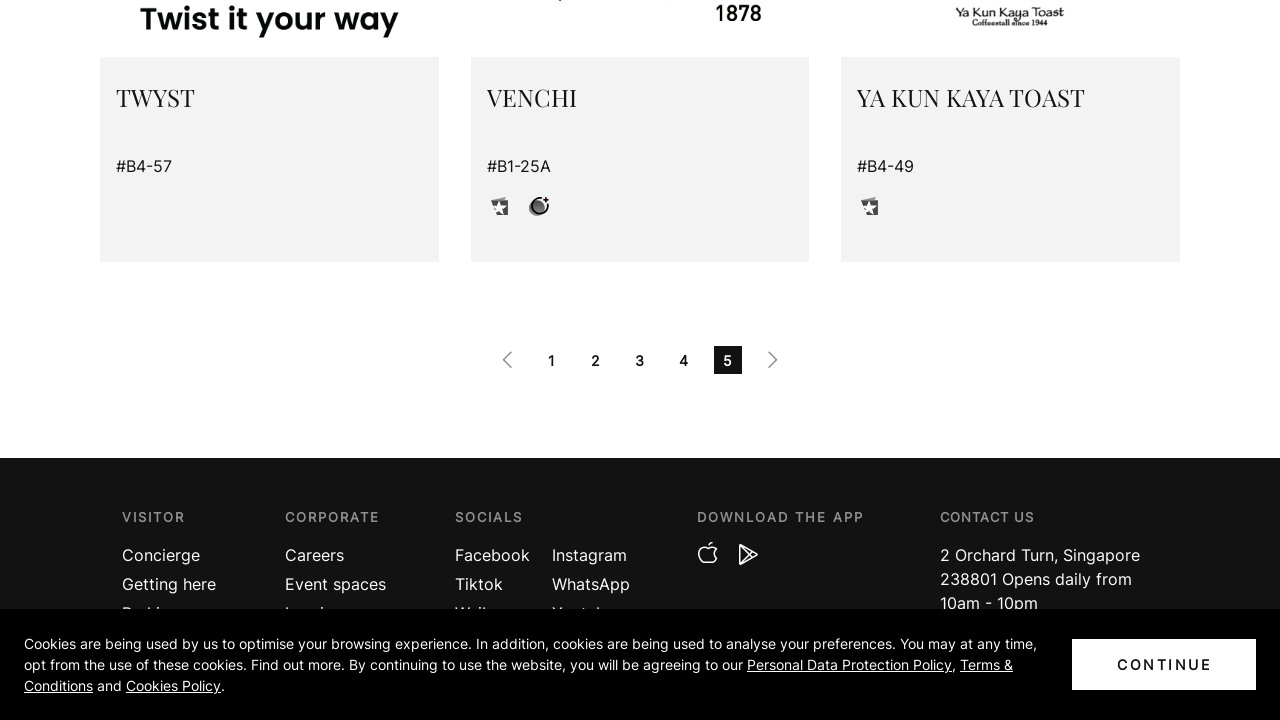

No more pages available - pagination complete
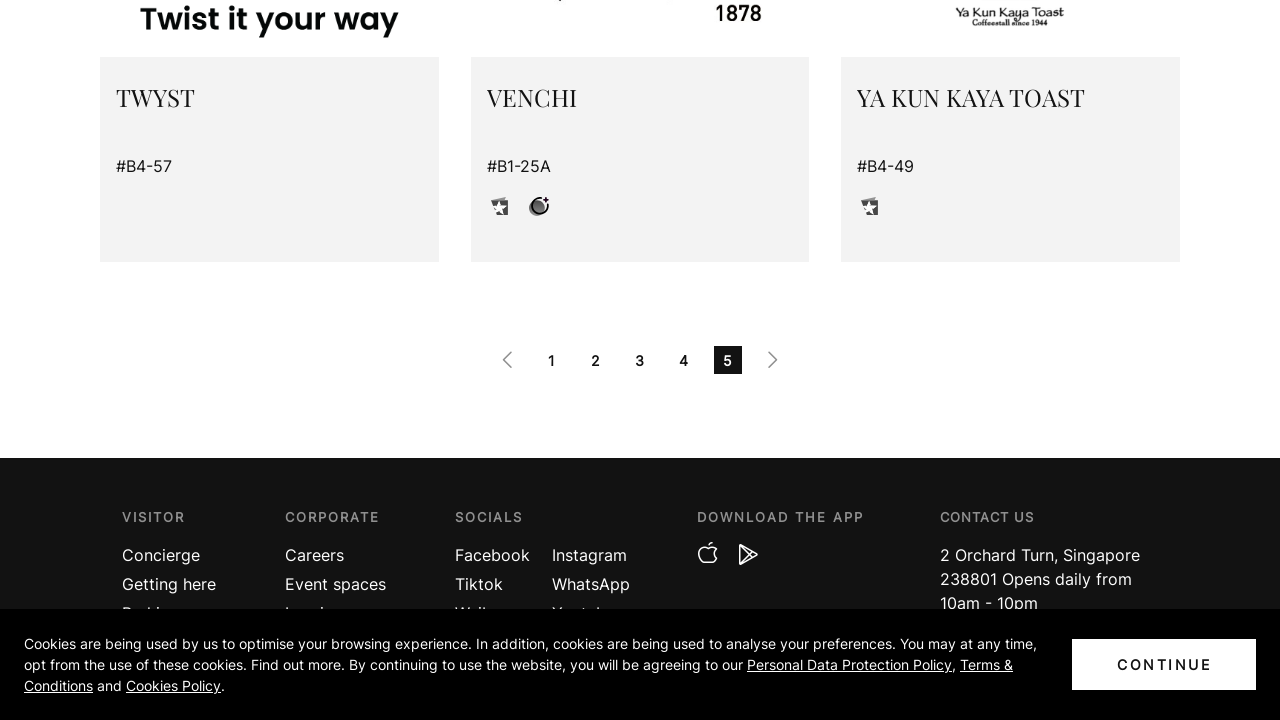

Verified listing titles are displayed on final page
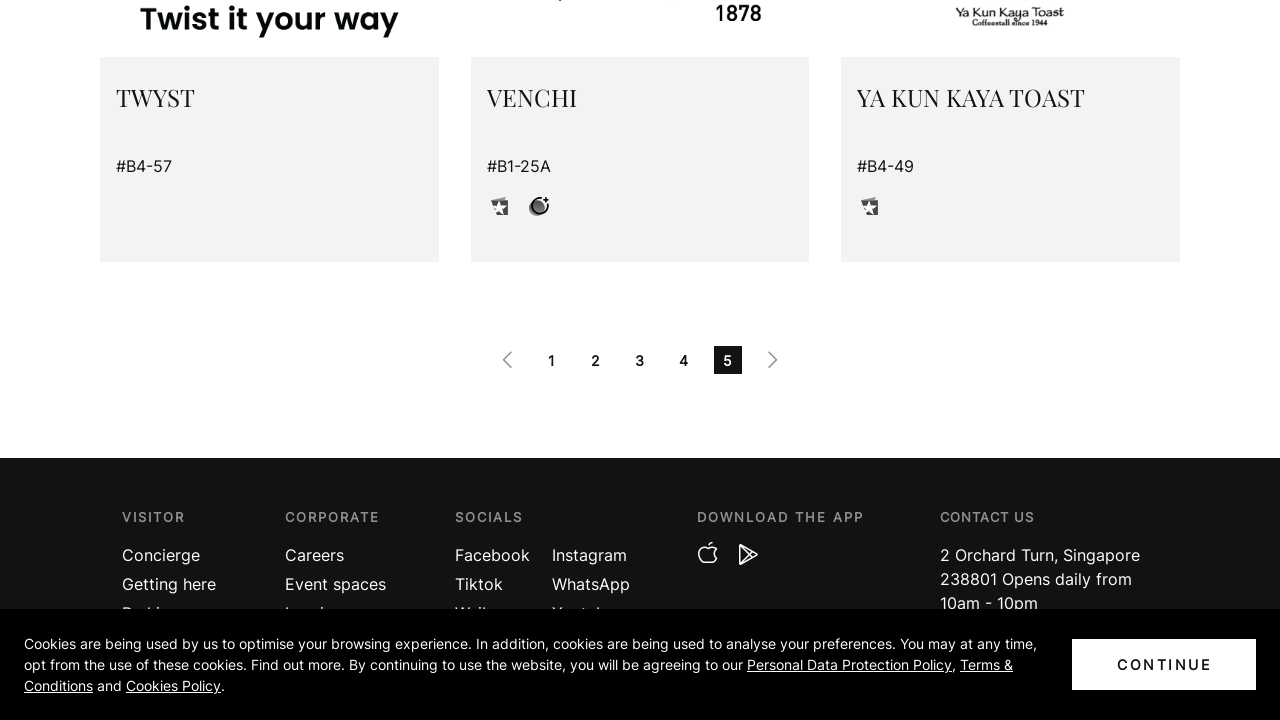

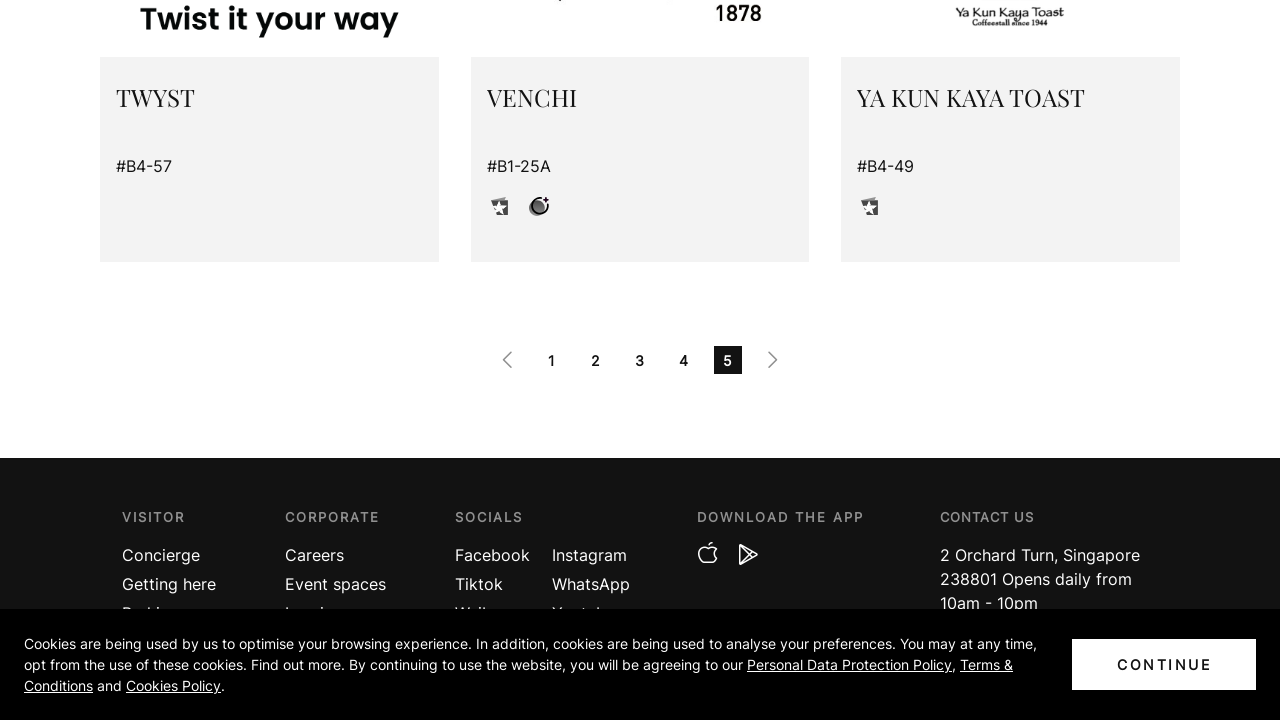